Tests the contact us text area by typing a message into the comments box

Starting URL: https://cbarnc.github.io/Group3-repo-projects/

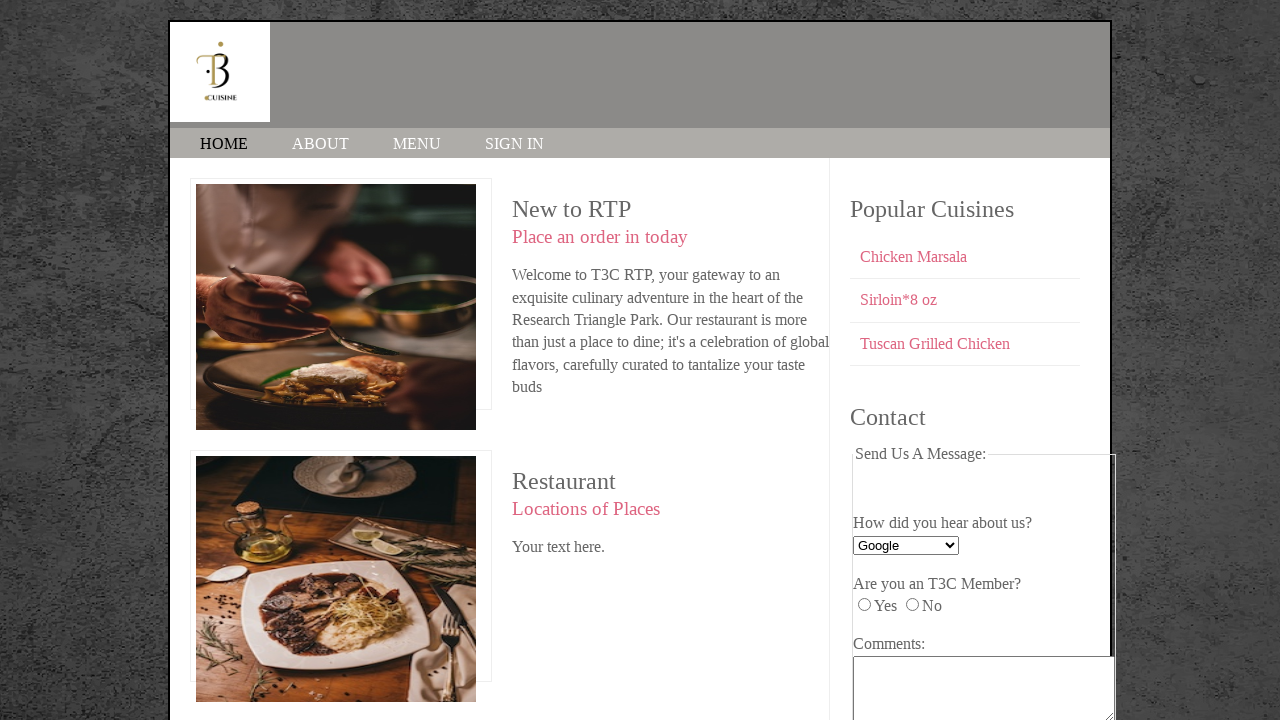

Navigated to contact us page
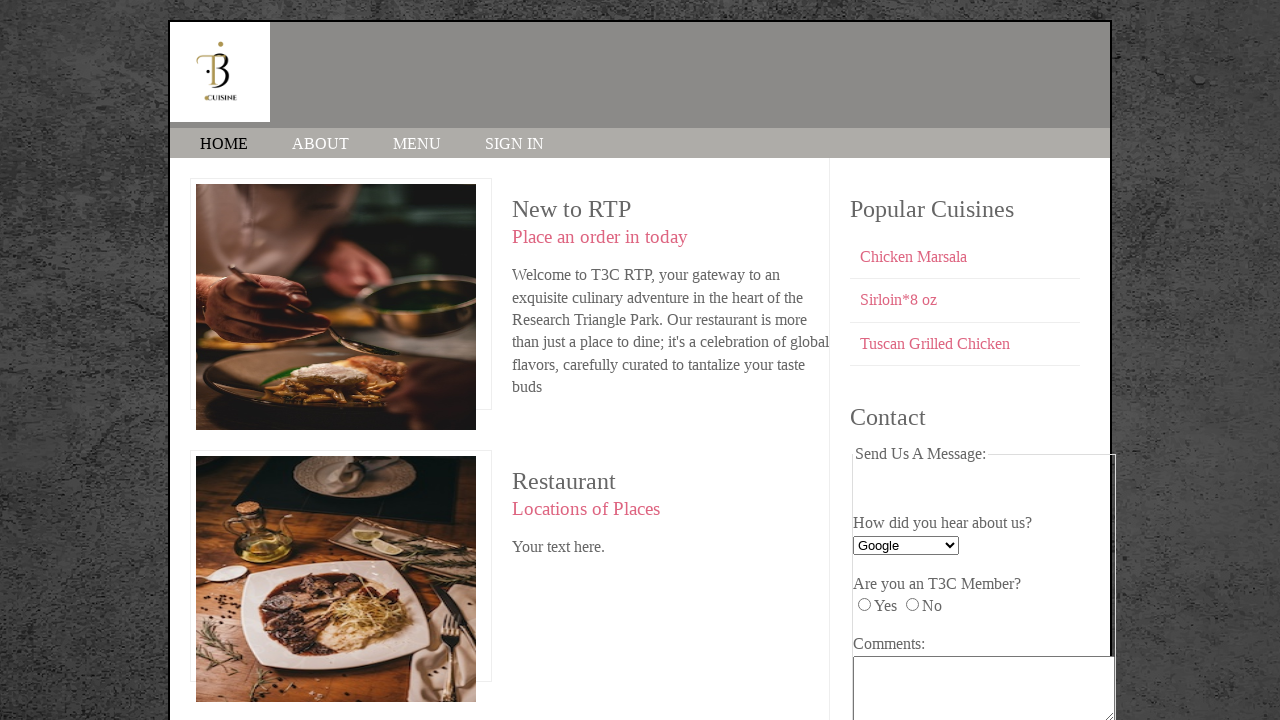

Filled comments text area with test message on #comments
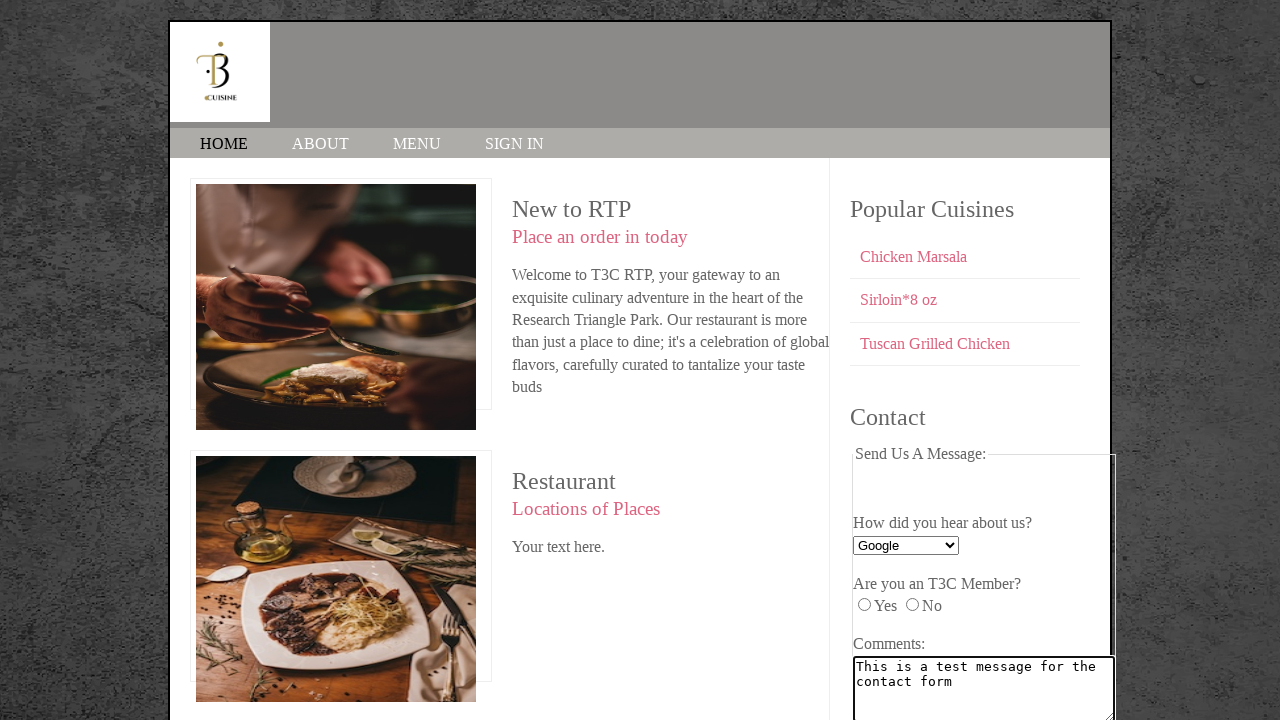

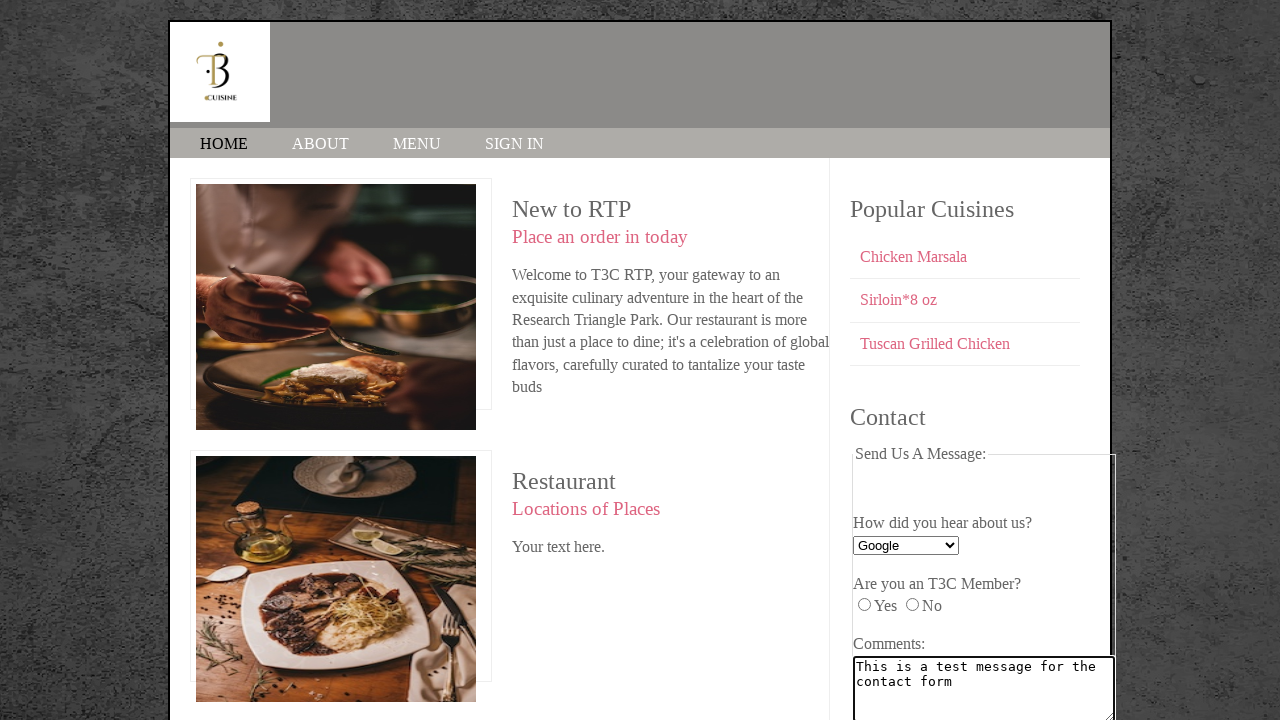